Tests the search functionality on python.org by entering a search query and submitting it

Starting URL: http://python.org

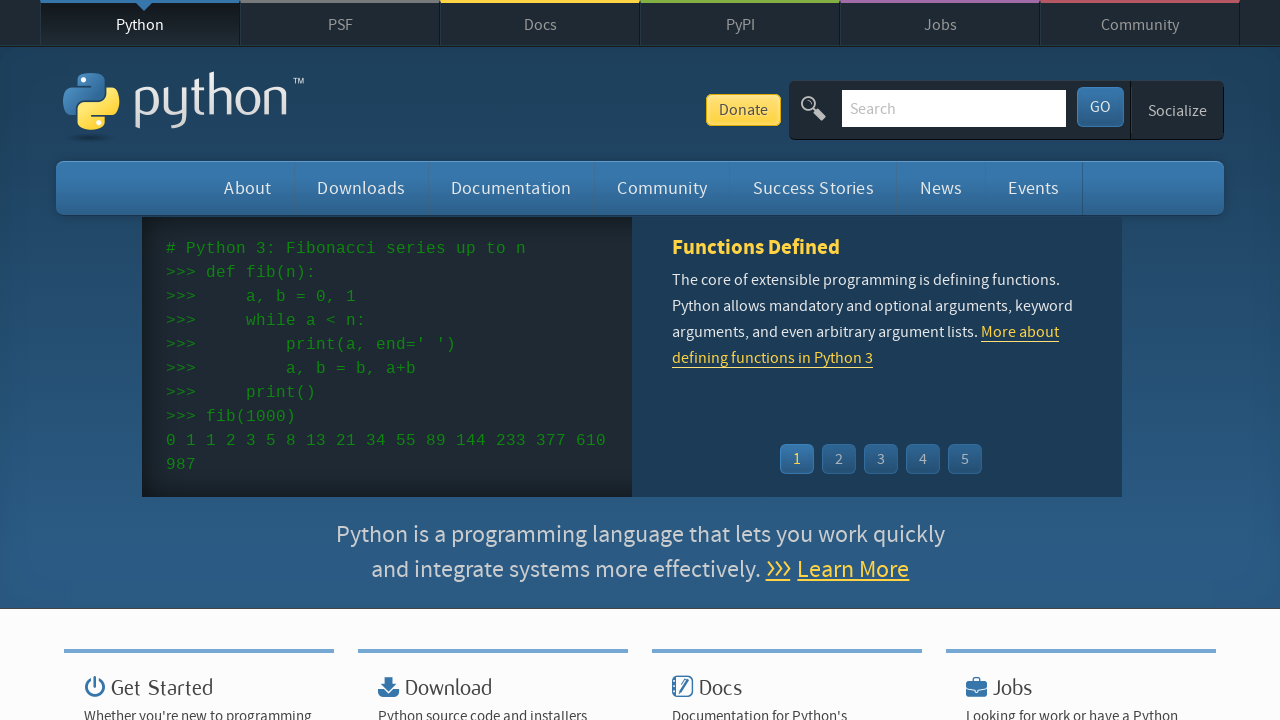

Located search input field by name 'q'
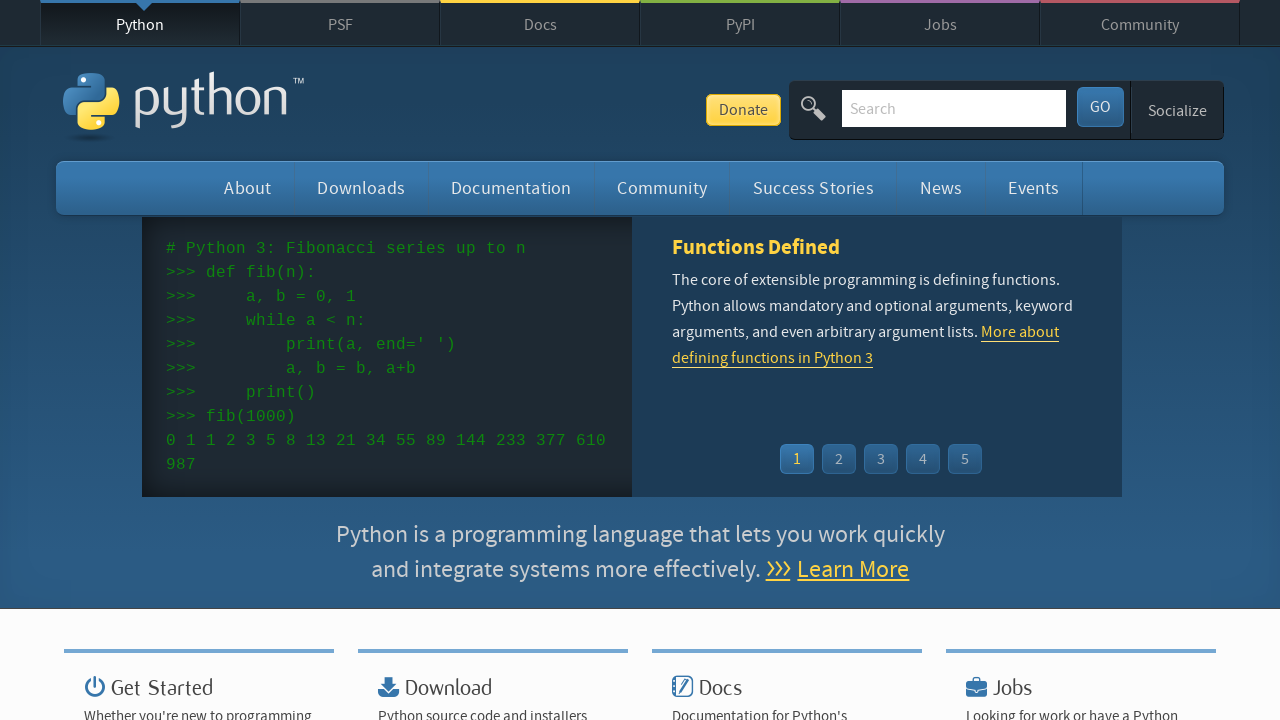

Cleared search input field on input[name='q']
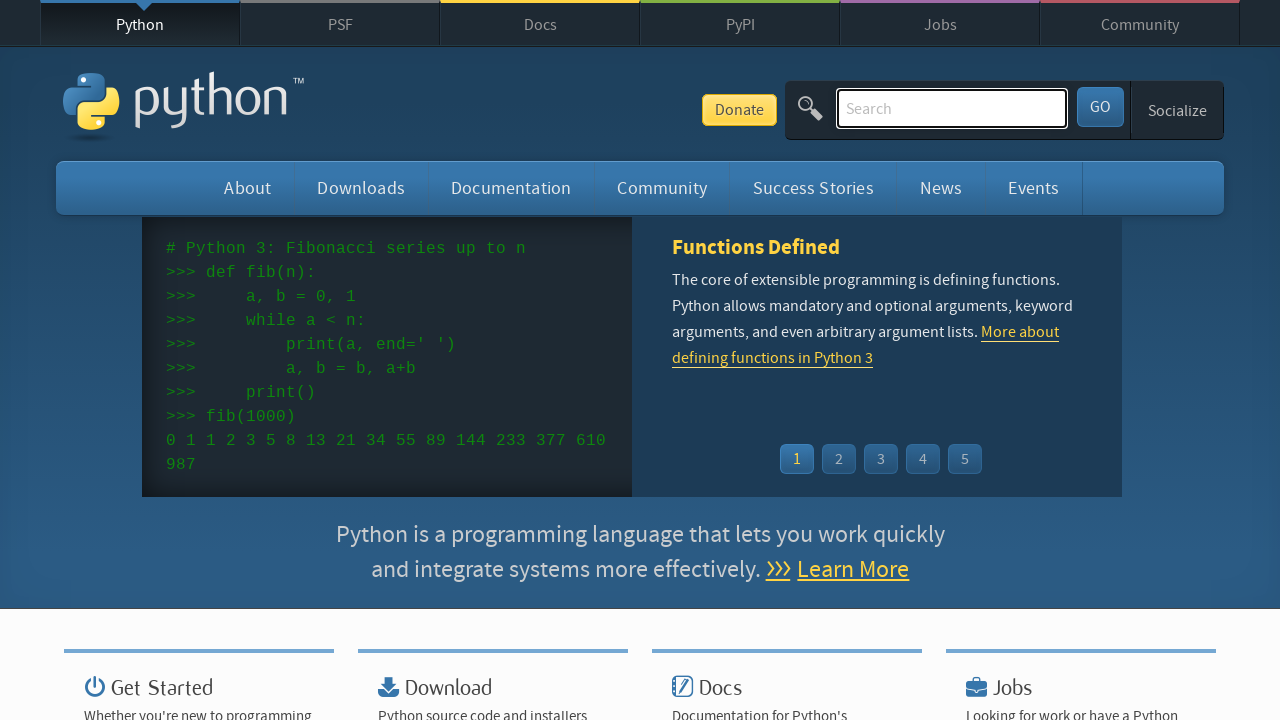

Entered search query 'pycon' in search field on input[name='q']
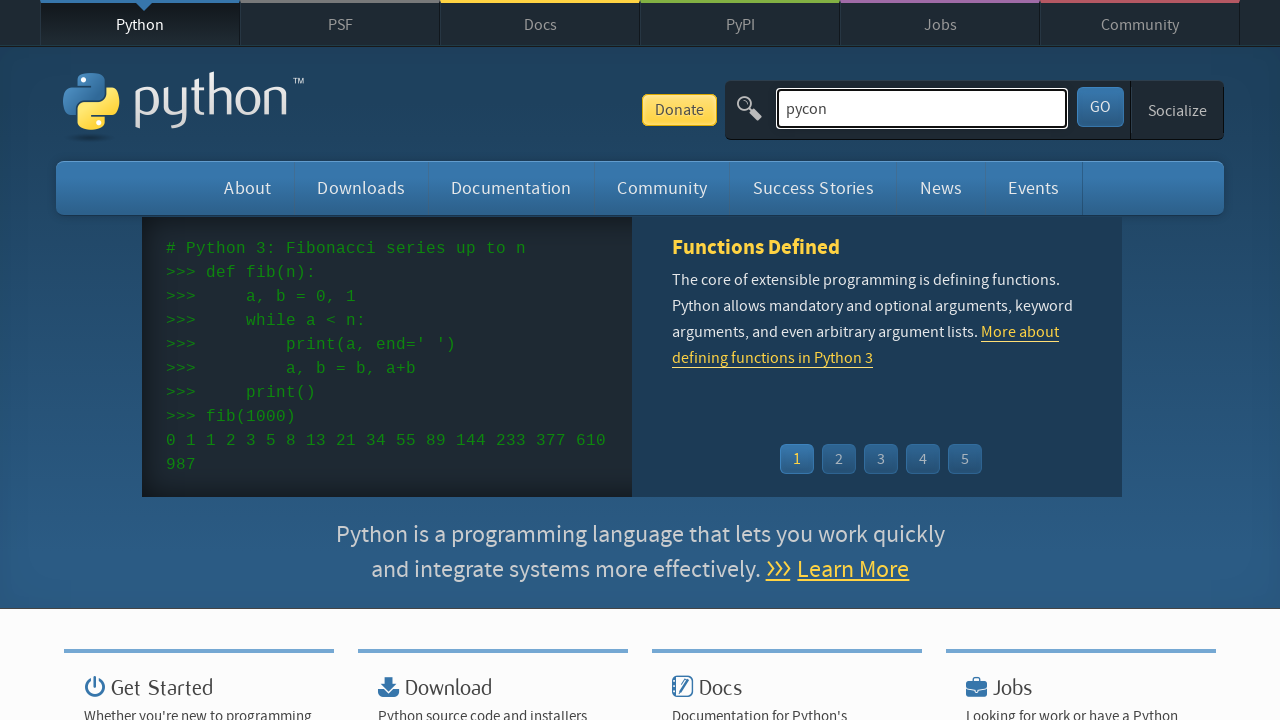

Pressed Enter to submit search query on input[name='q']
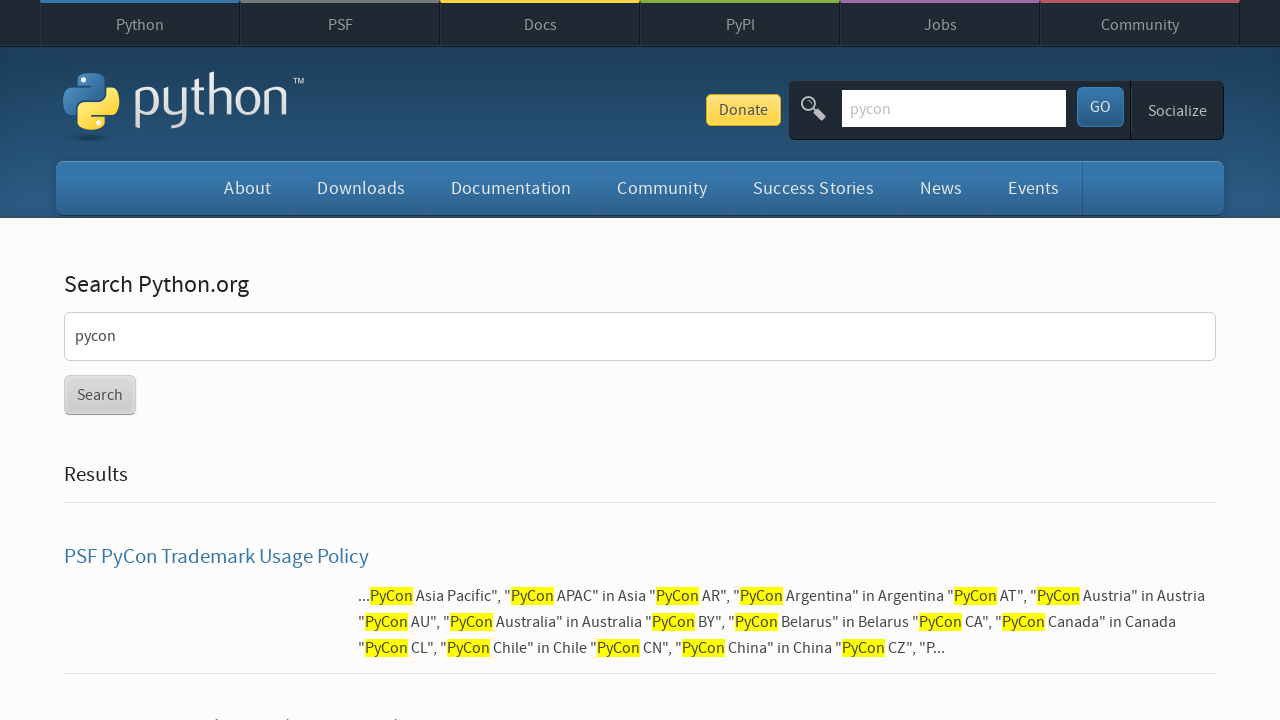

Search results page loaded and network became idle
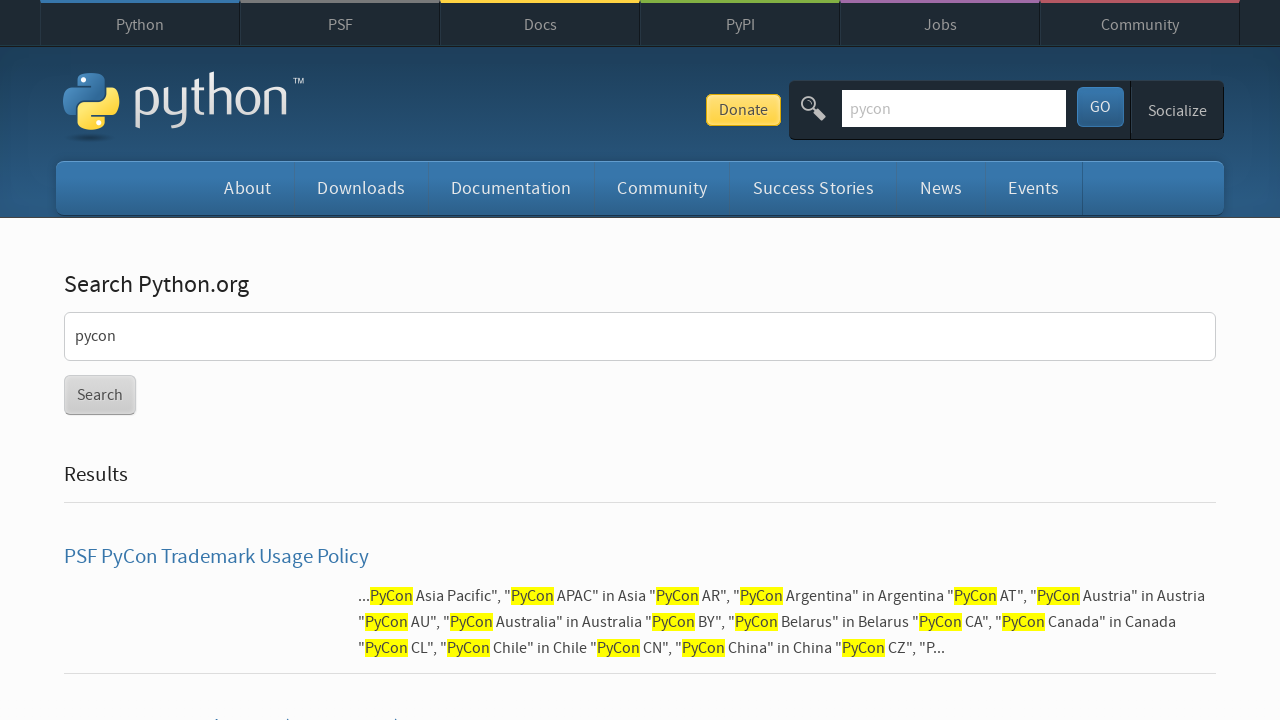

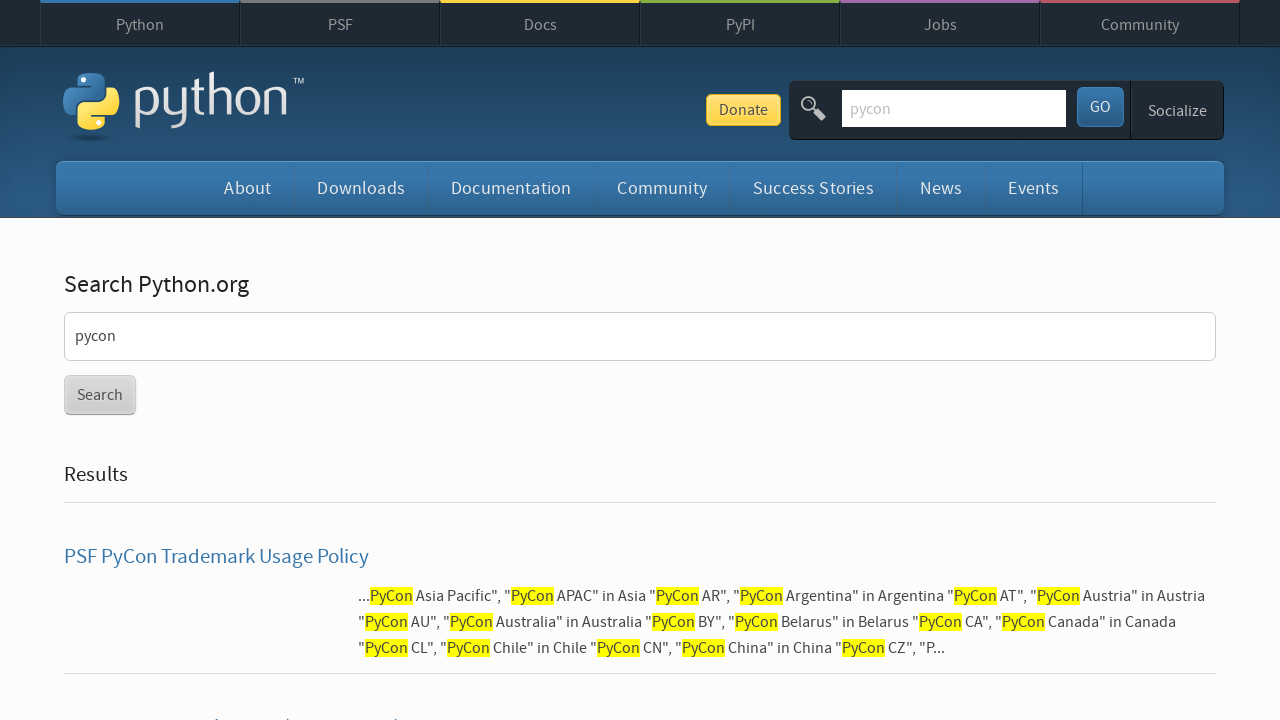